Tests the login form's error handling by submitting invalid credentials and verifying that an alert with the correct error message is displayed.

Starting URL: https://claruswaysda.github.io/signIn.html

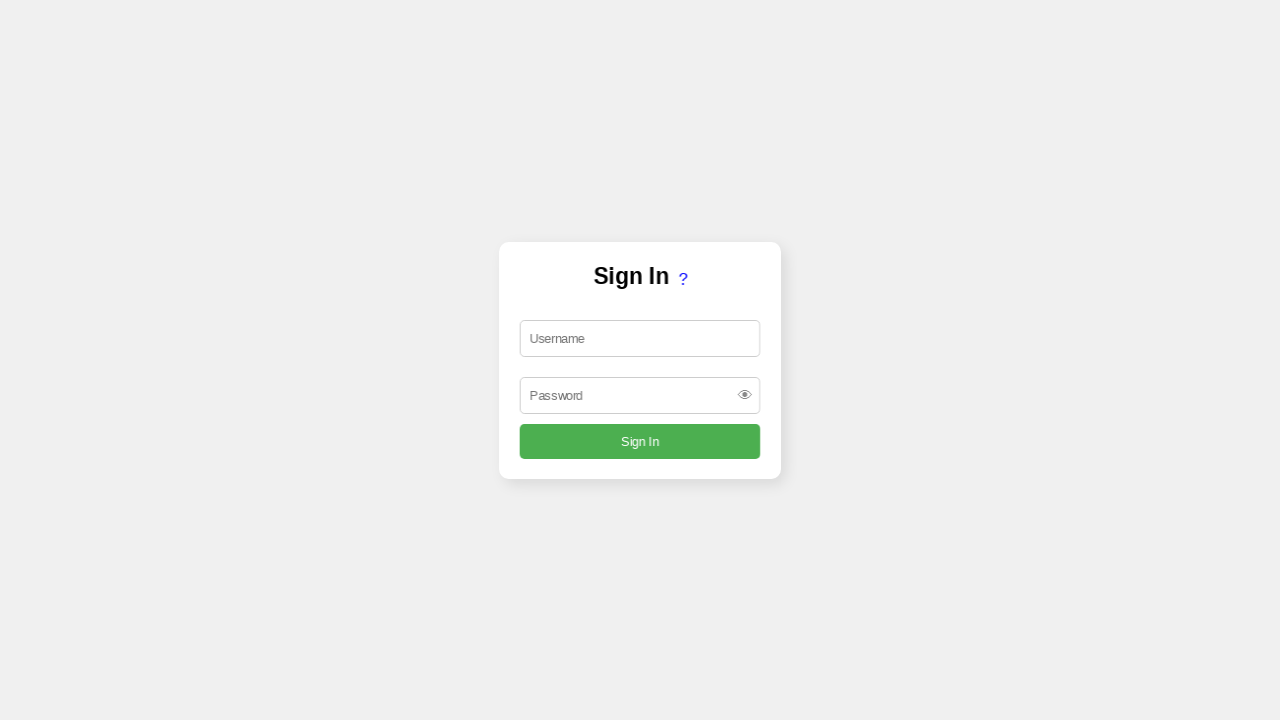

Filled username field with 'wronguser' on #username
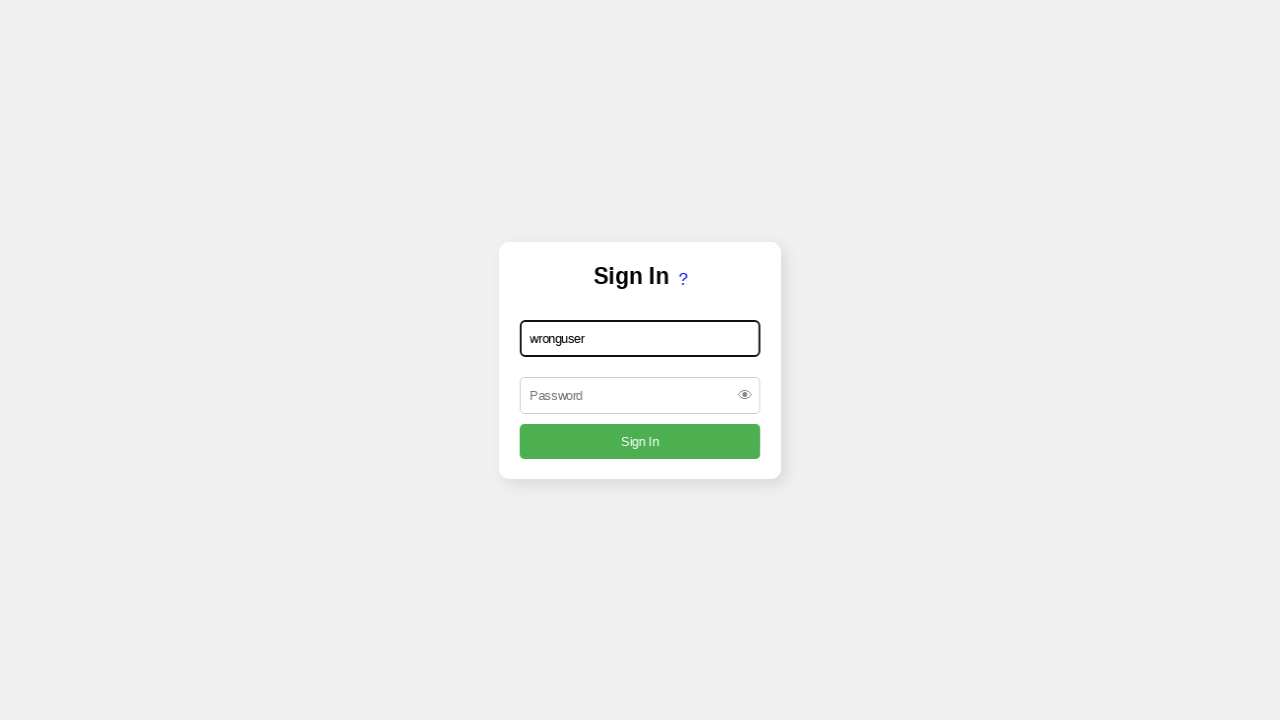

Filled password field with 'wrongpass' on #password
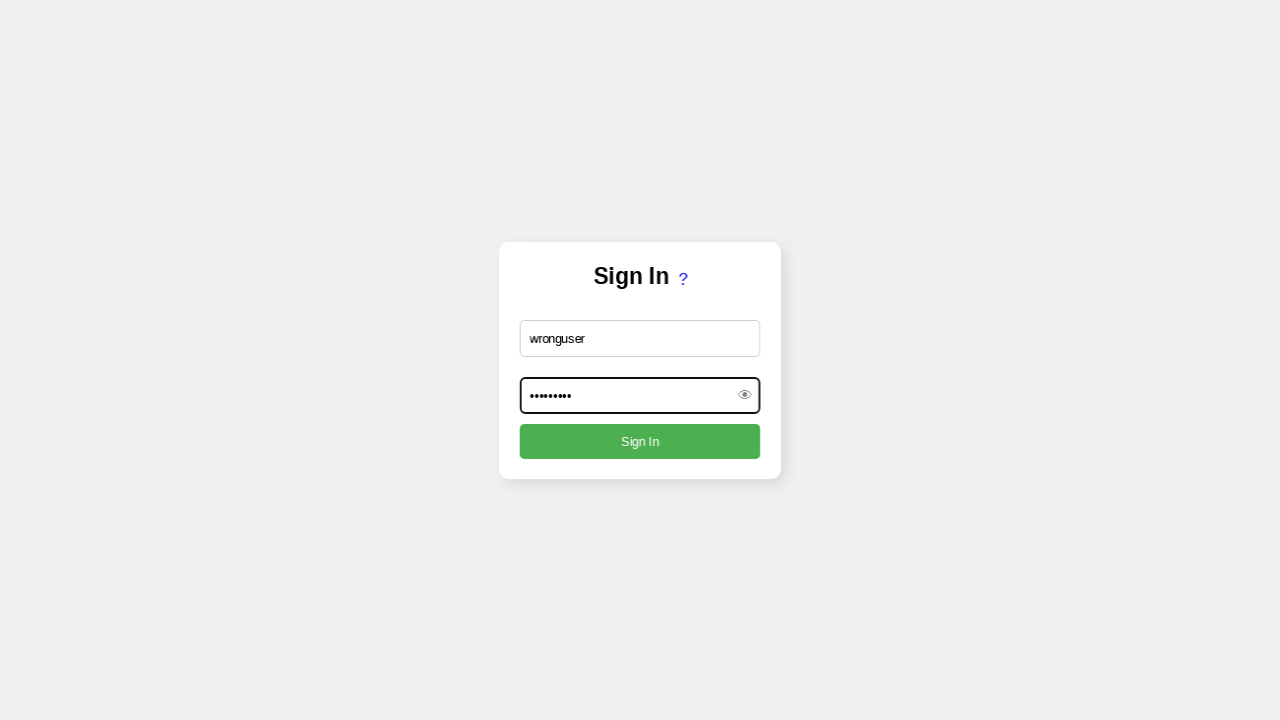

Set up dialog handler to capture alert messages
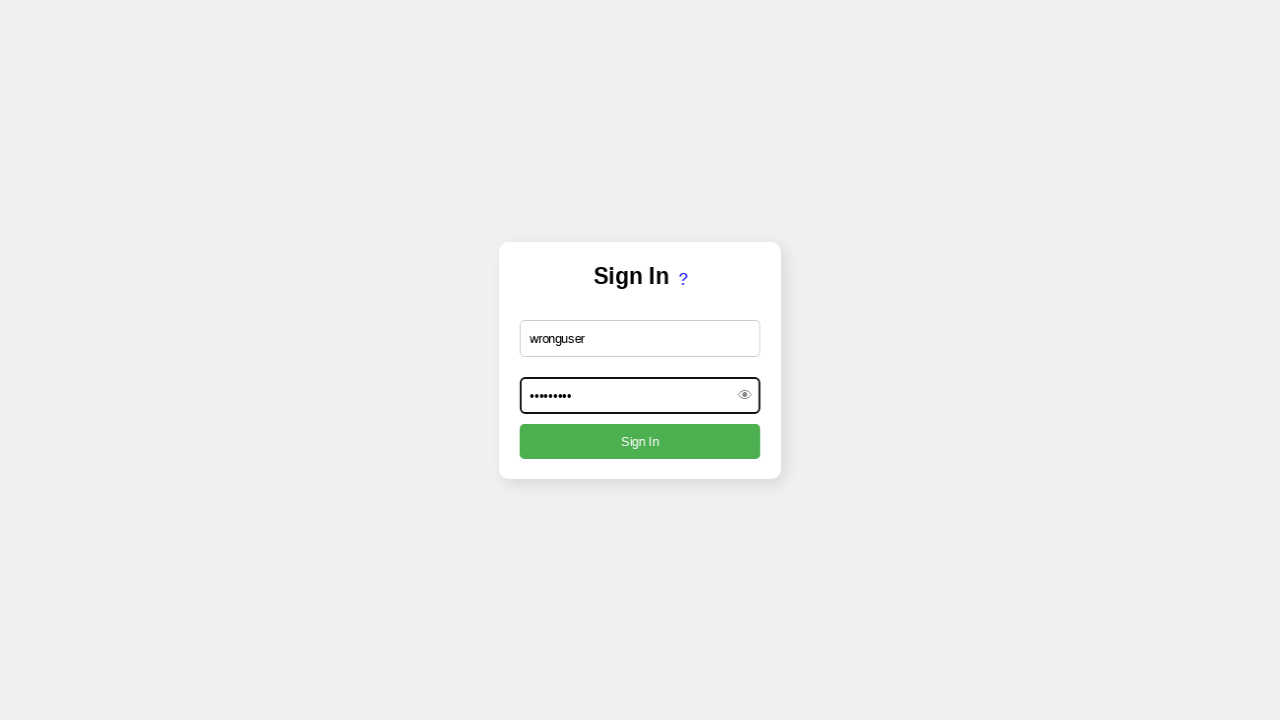

Clicked submit button with invalid credentials at (640, 441) on input[type='submit']
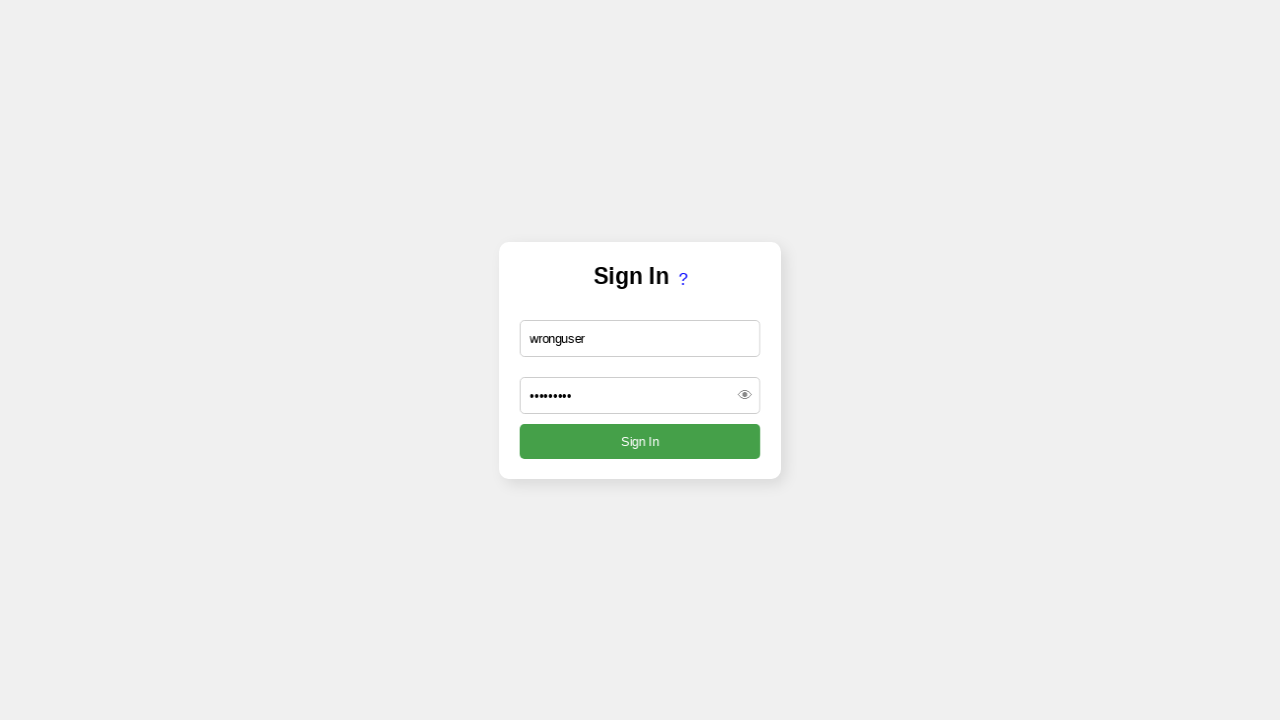

Waited for alert to be processed
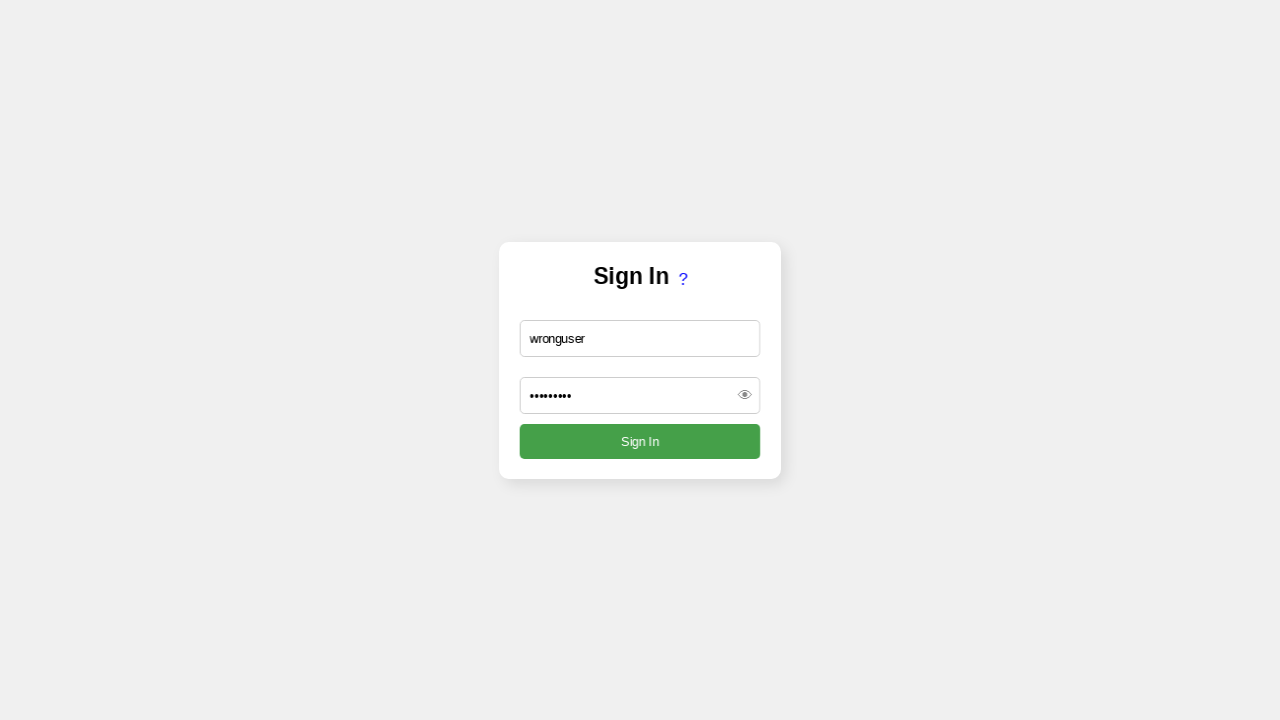

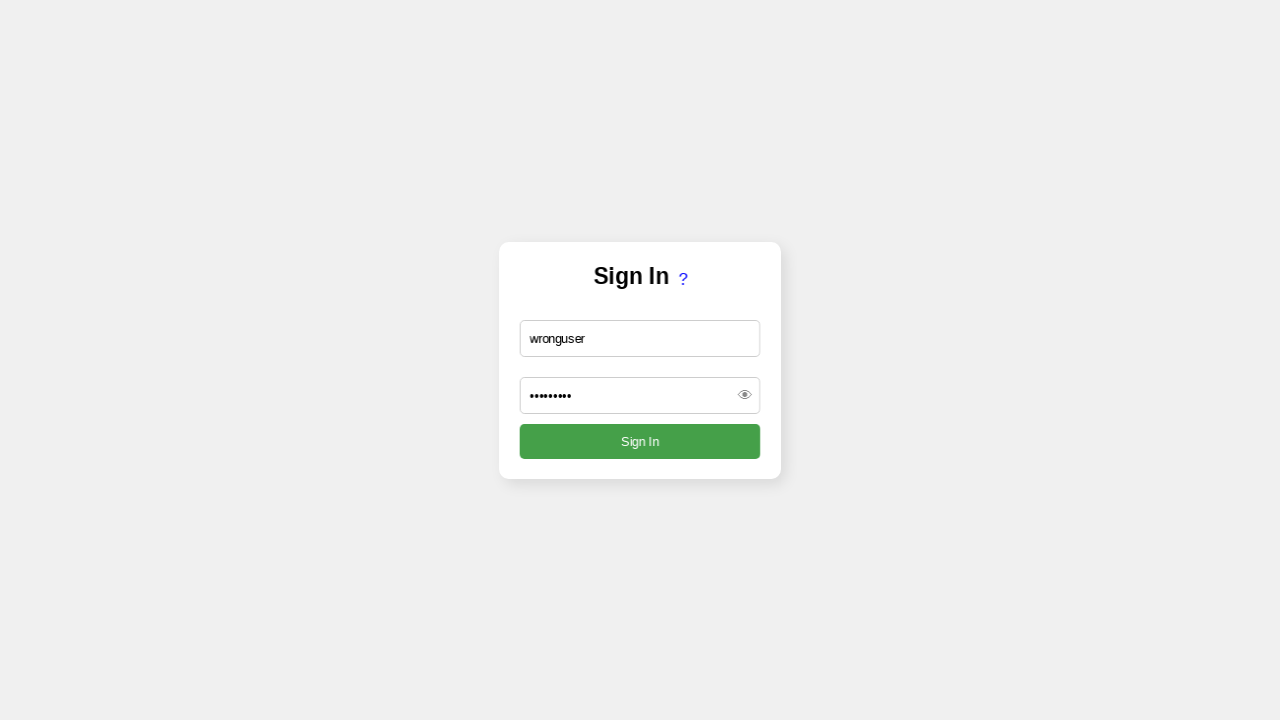